Tests a signup/registration form by filling in first name, last name, and email fields and submitting each with Enter key

Starting URL: http://secure-retreat-92358.herokuapp.com/

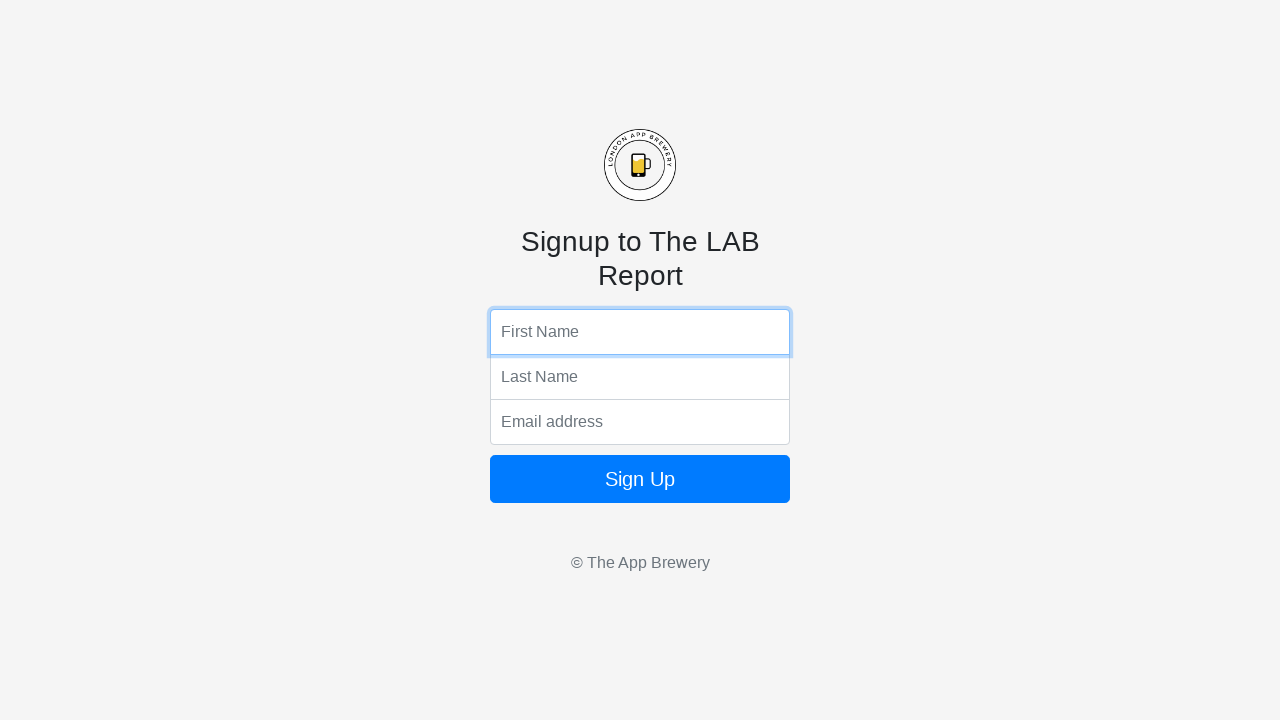

Filled first name field with 'Marcus' on input[name='fName']
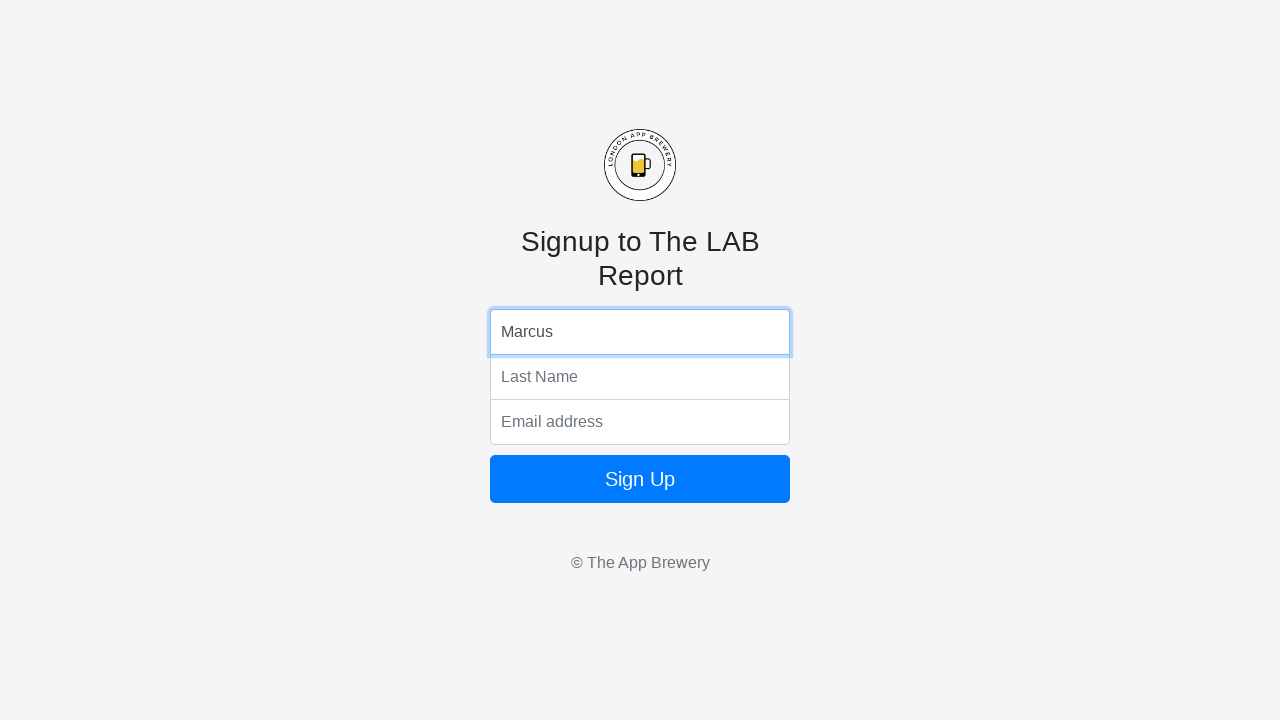

Pressed Enter to submit first name field on input[name='fName']
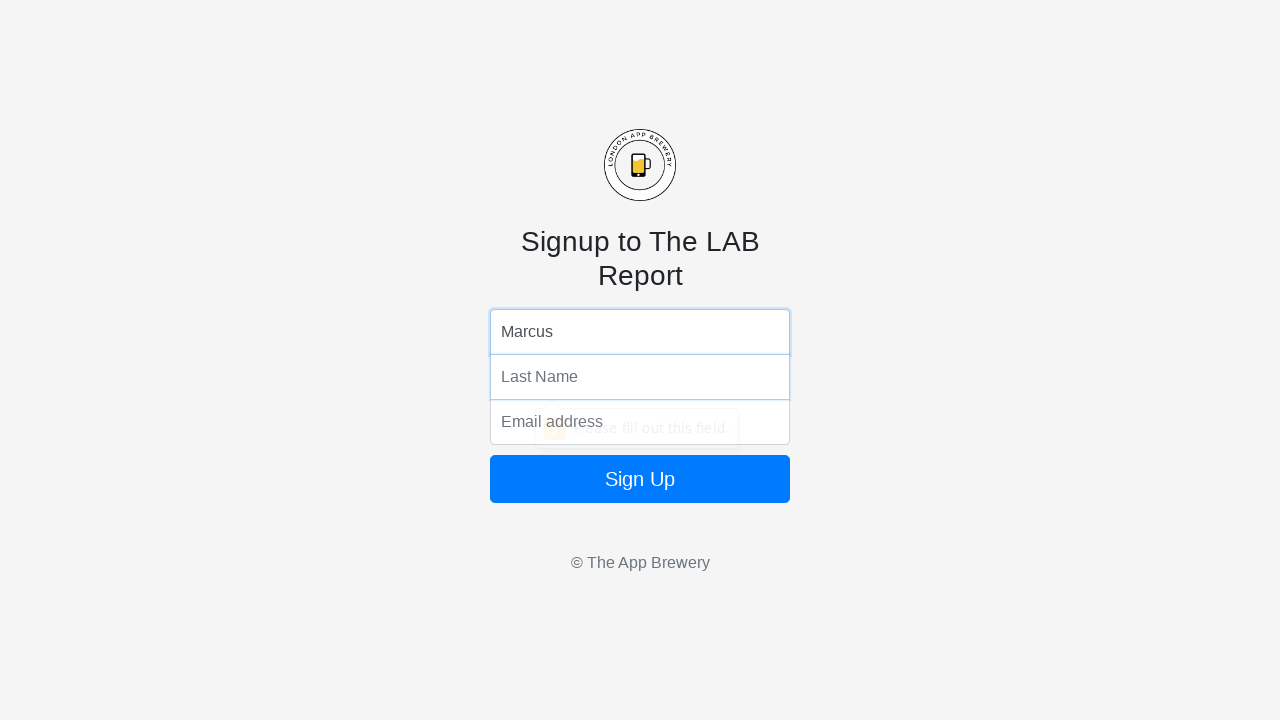

Filled last name field with 'Thompson' on input[name='lName']
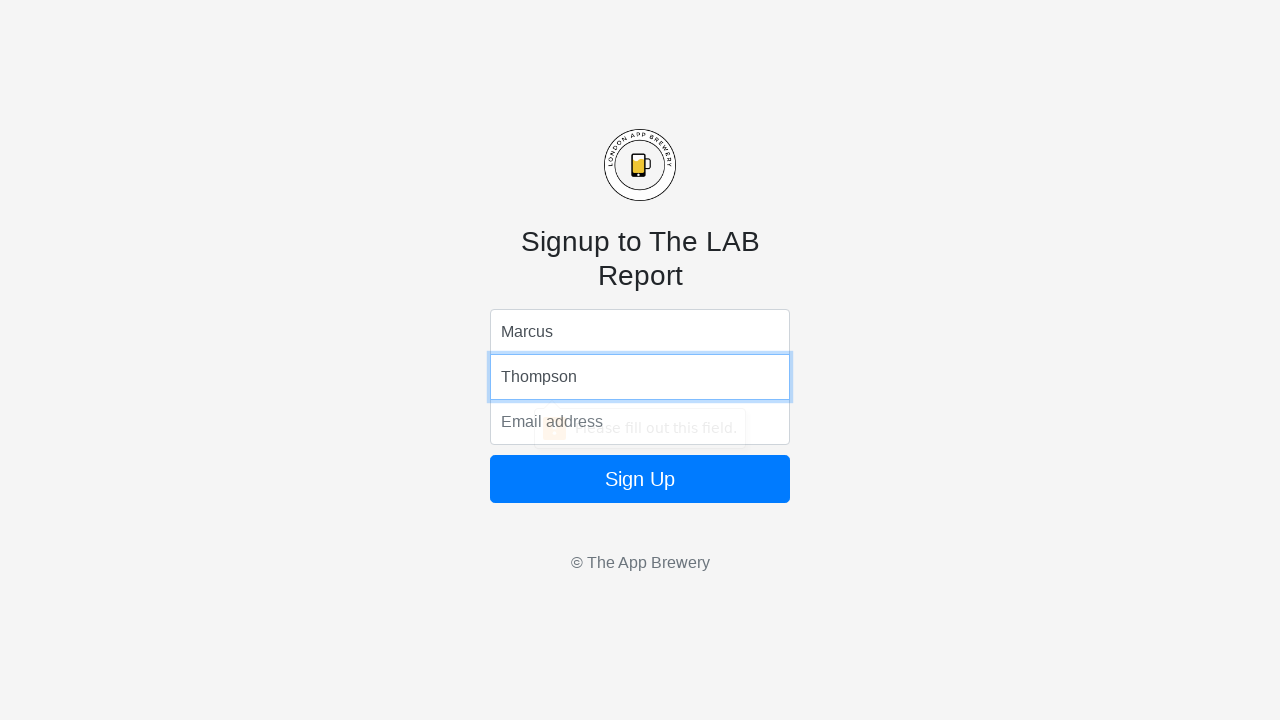

Pressed Enter to submit last name field on input[name='lName']
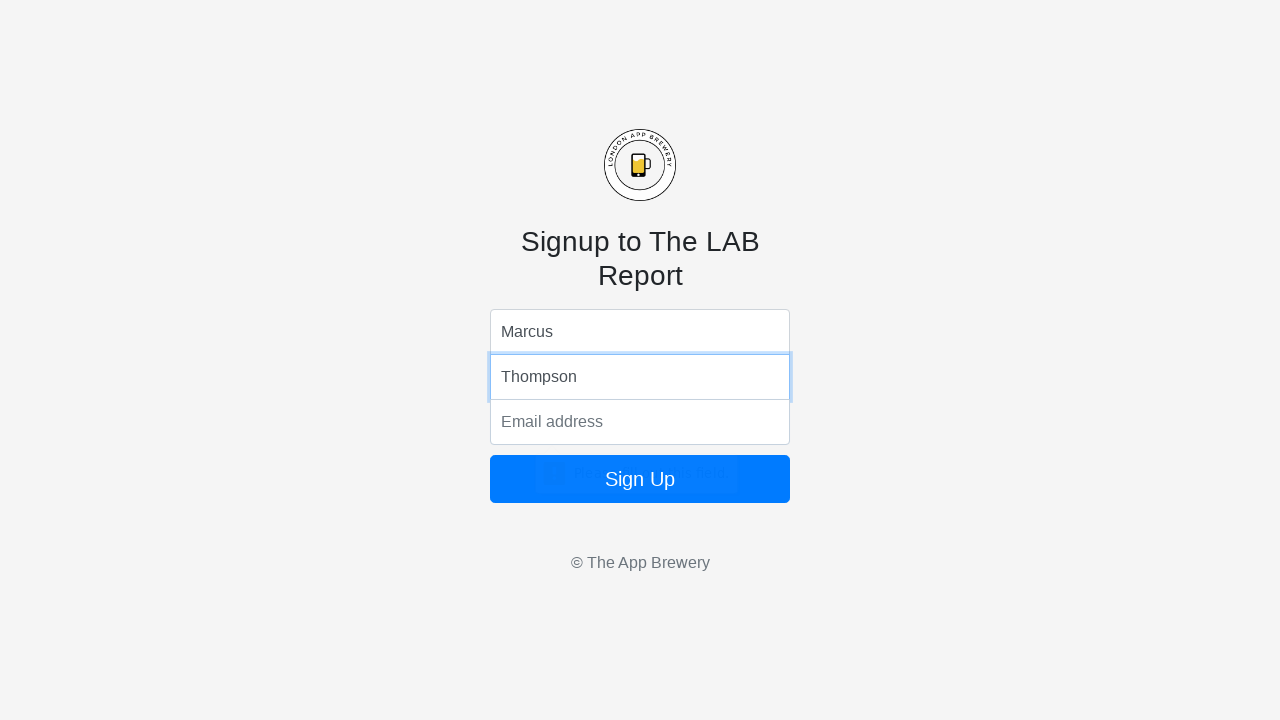

Filled email field with 'marcus.thompson@example.com' on input[name='email']
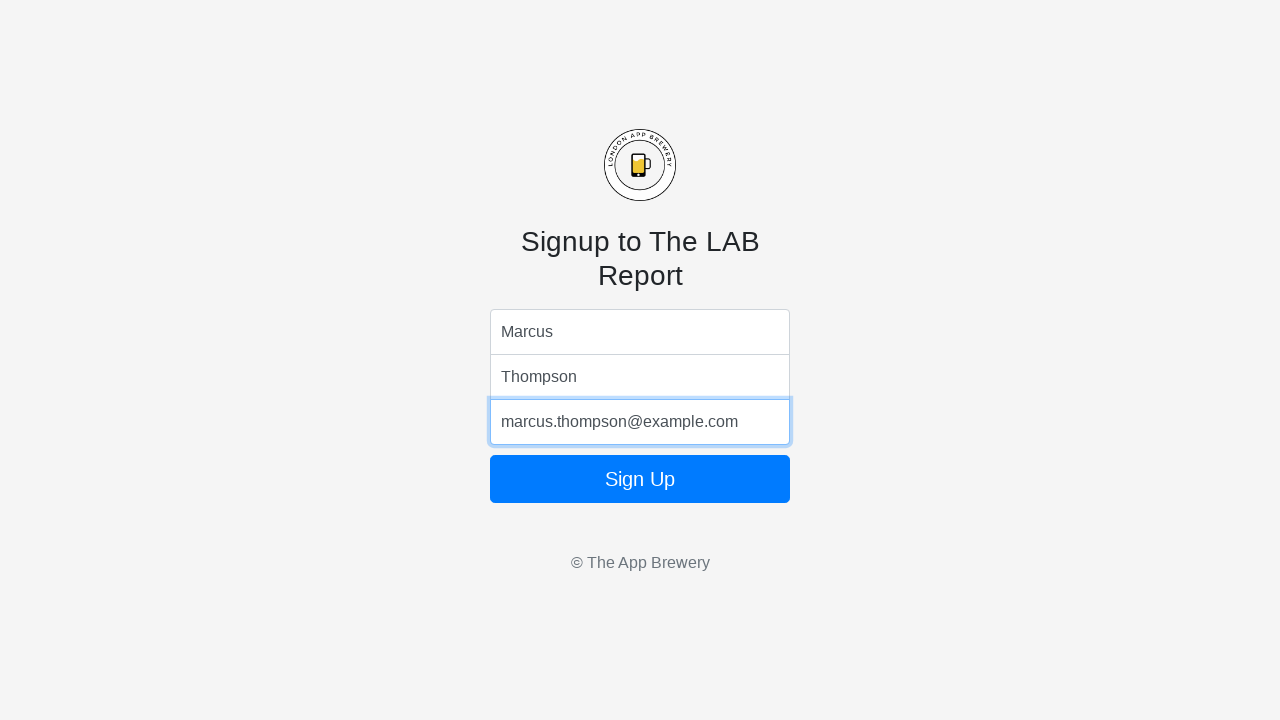

Pressed Enter to submit email field and complete form on input[name='email']
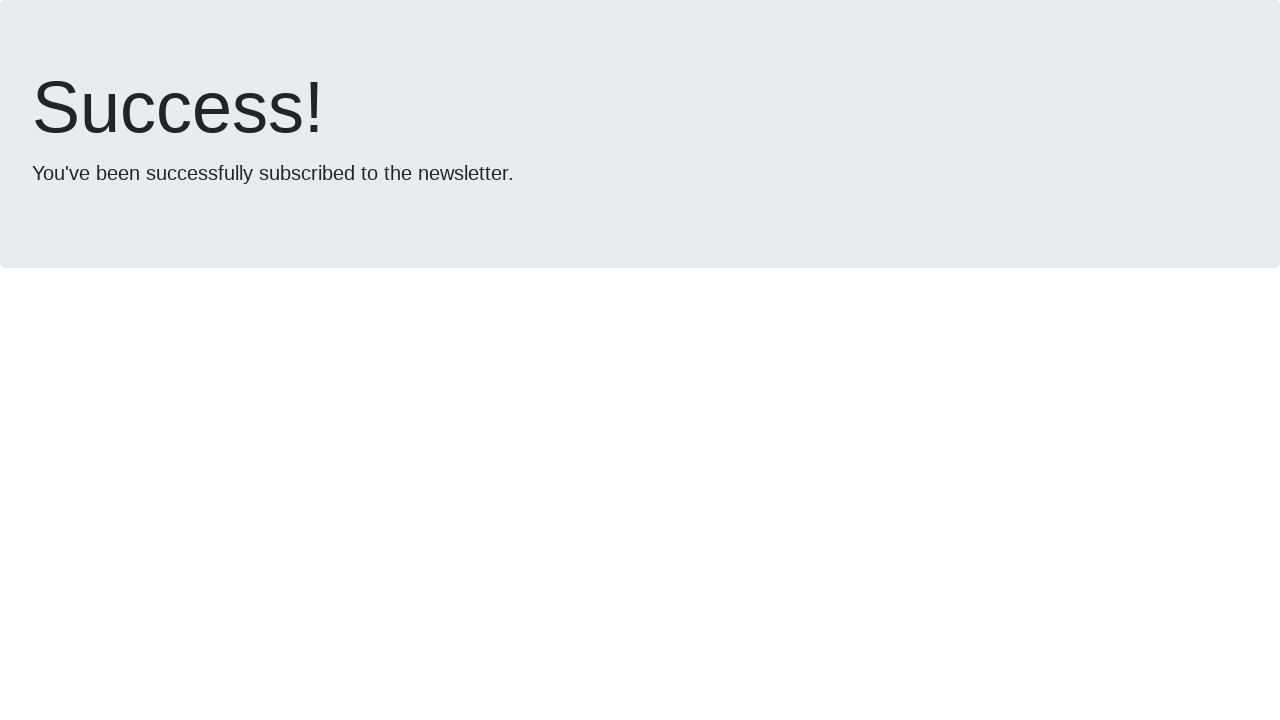

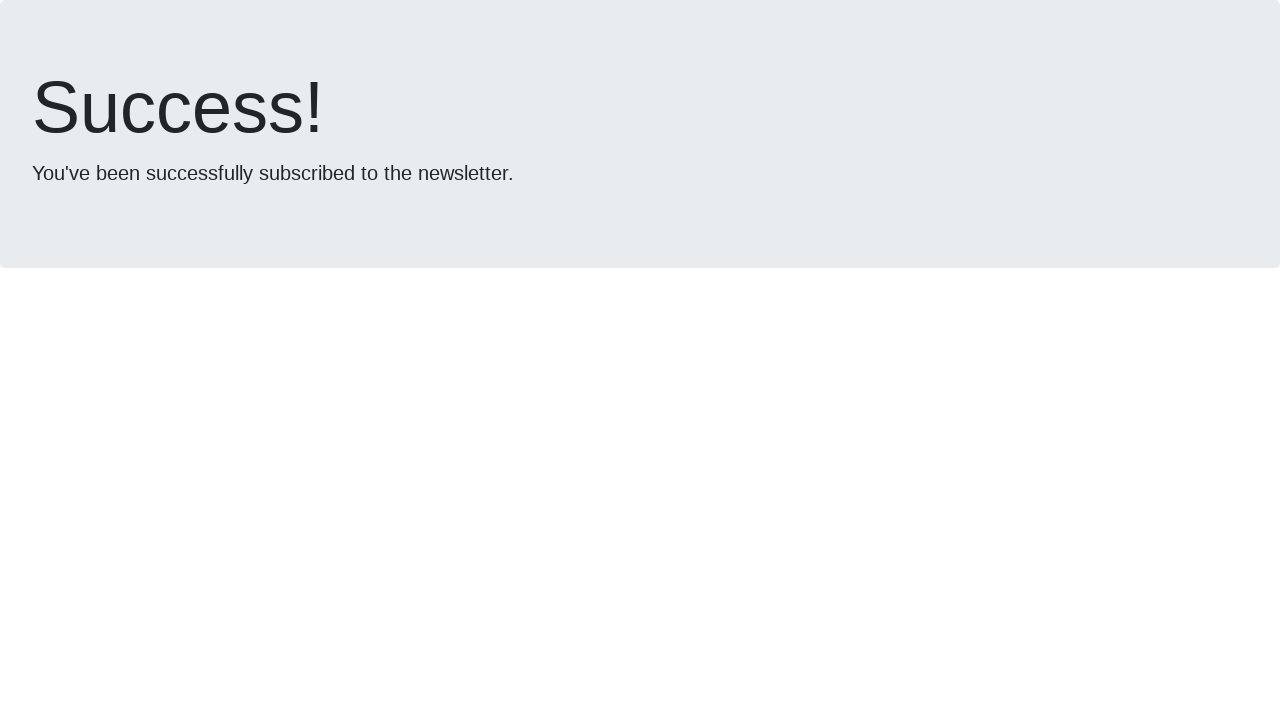